Tests e-commerce product search and add to cart functionality by searching for products containing "ca", verifying results, and adding specific items to cart

Starting URL: https://rahulshettyacademy.com/seleniumPractise/#/

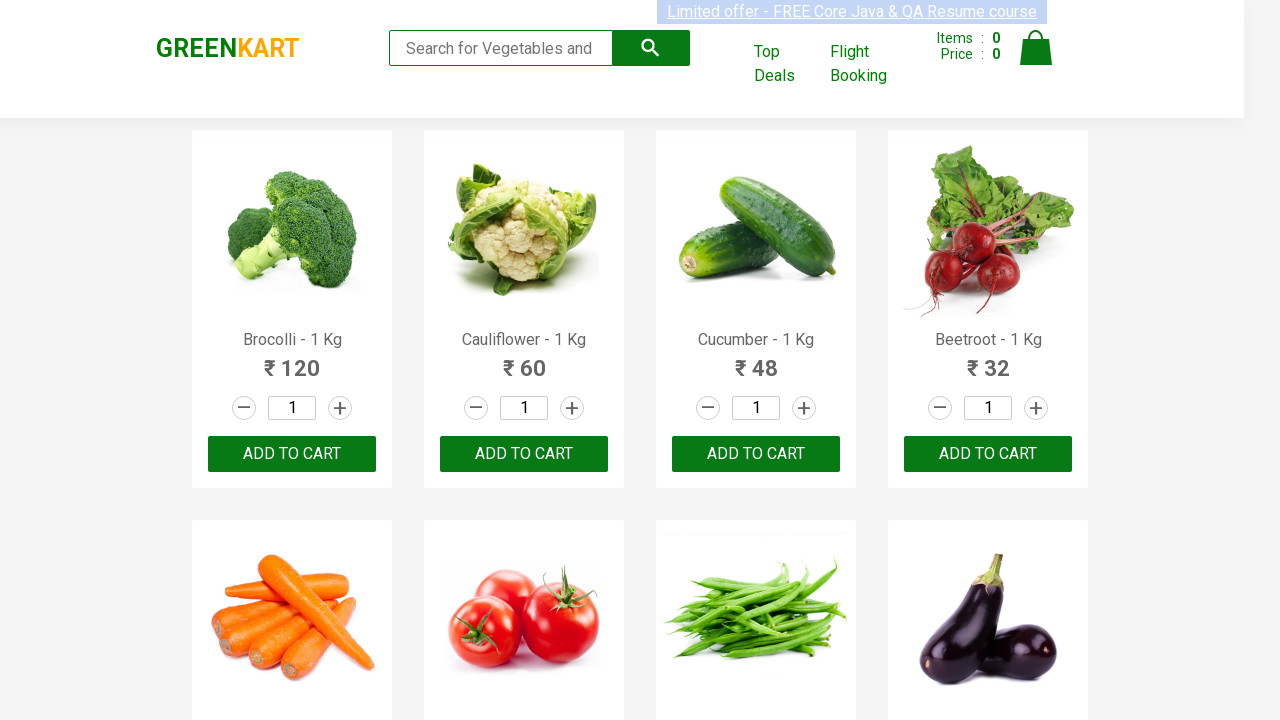

Filled search field with 'ca' to search for products on .search-keyword
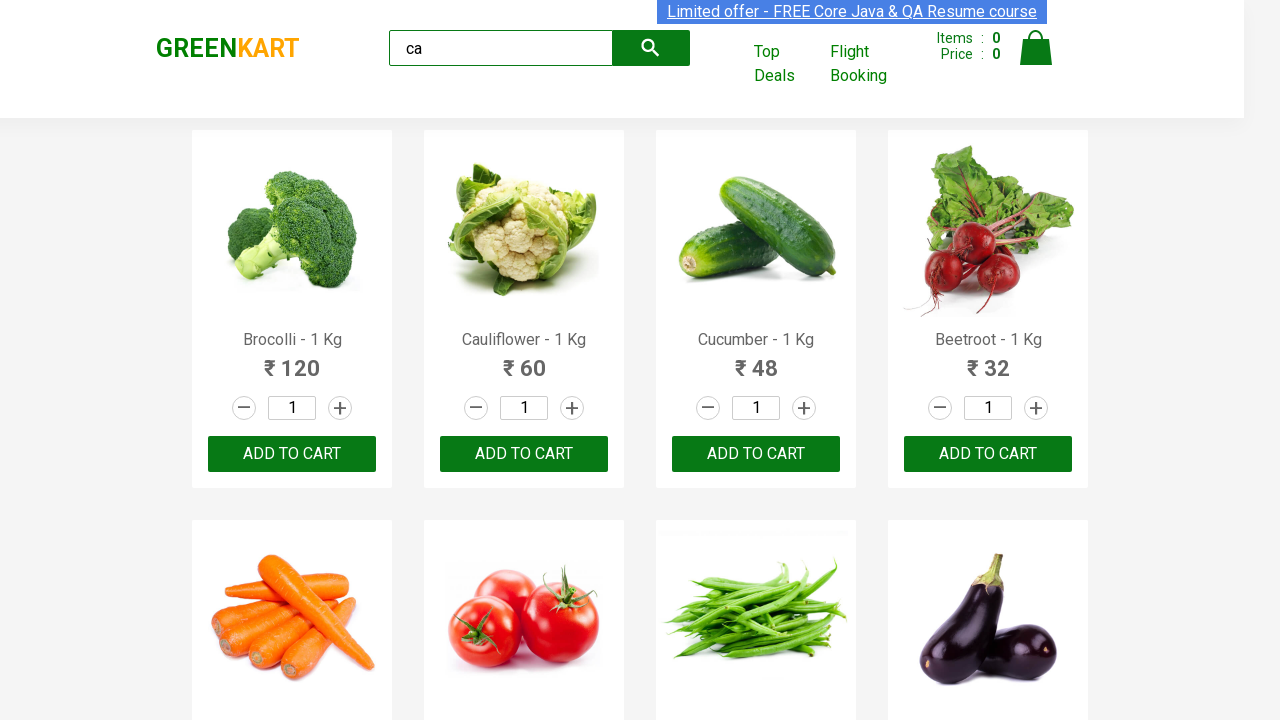

Waited 2 seconds for search results to filter
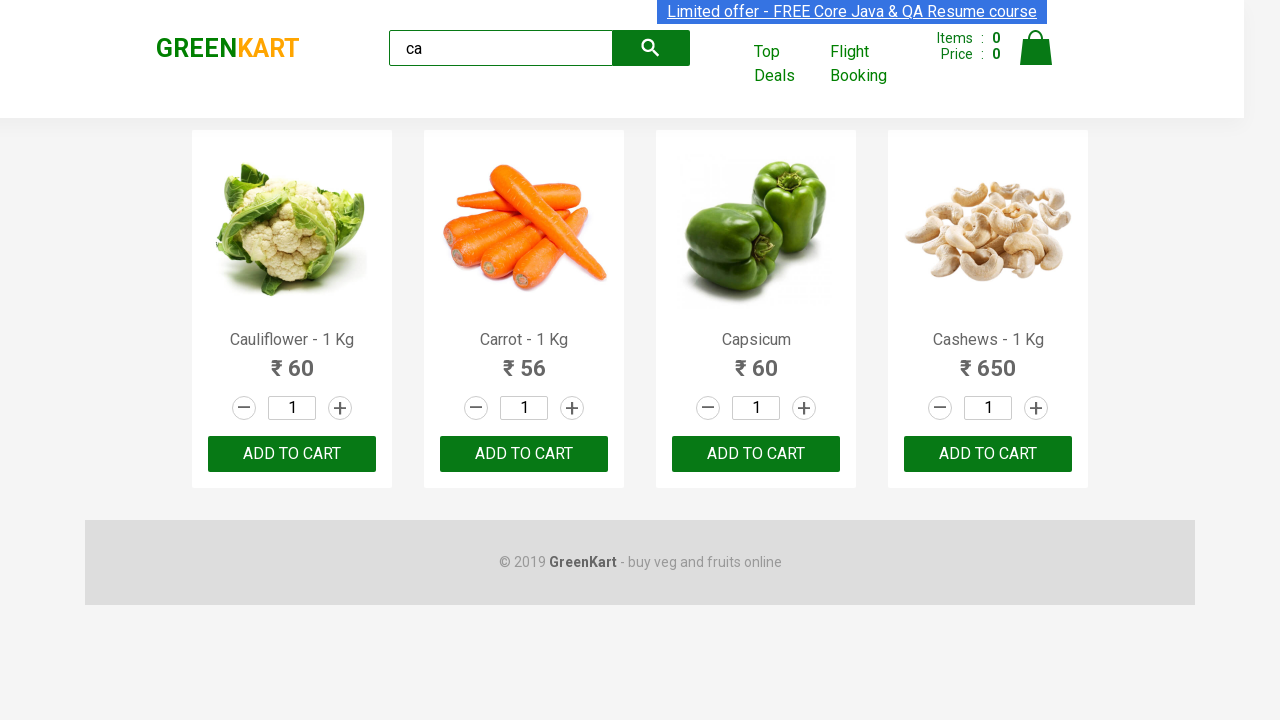

Verified that products are visible on the page
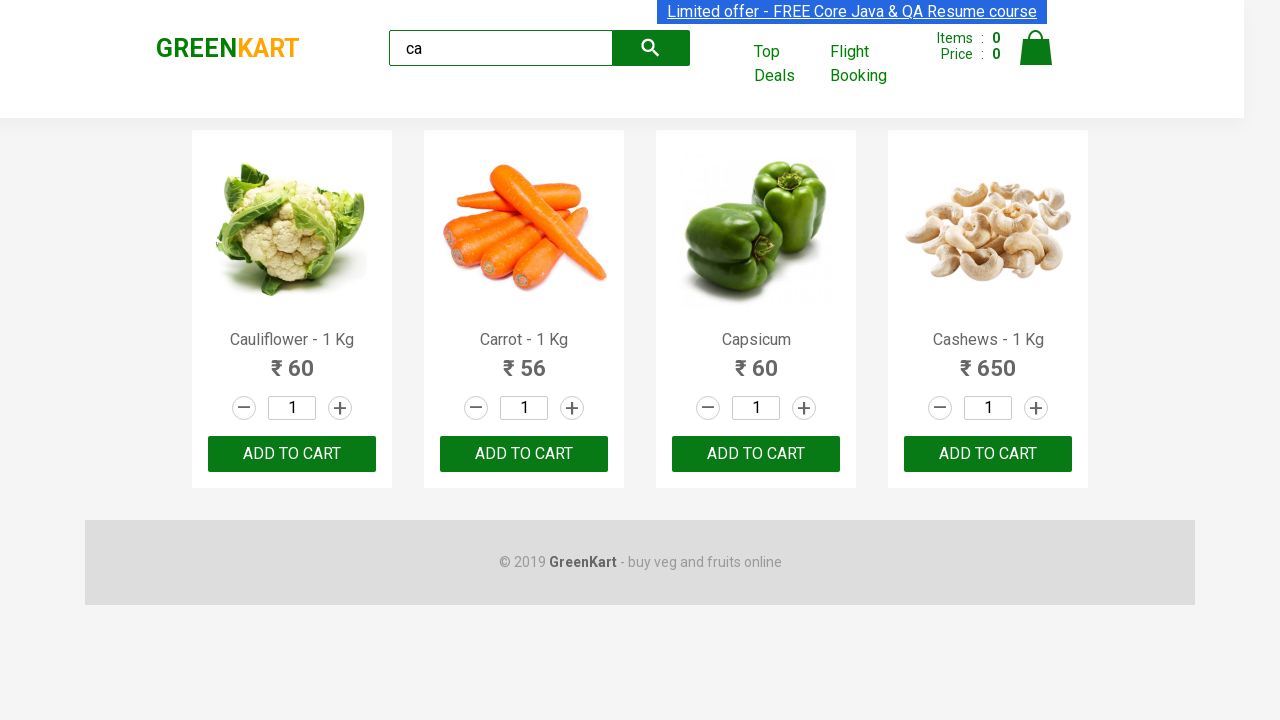

Clicked ADD TO CART button for the third visible product at (756, 454) on .products .product >> nth=2 >> text=ADD TO CART
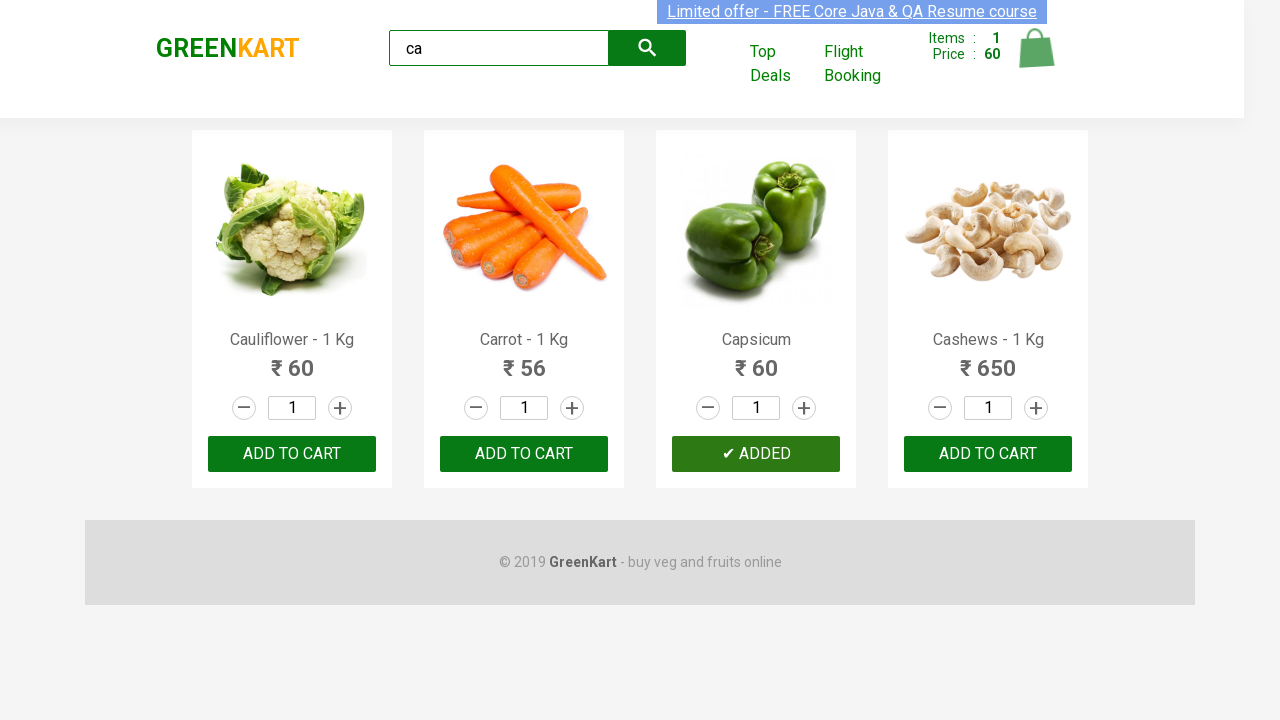

Retrieved all product elements from the page
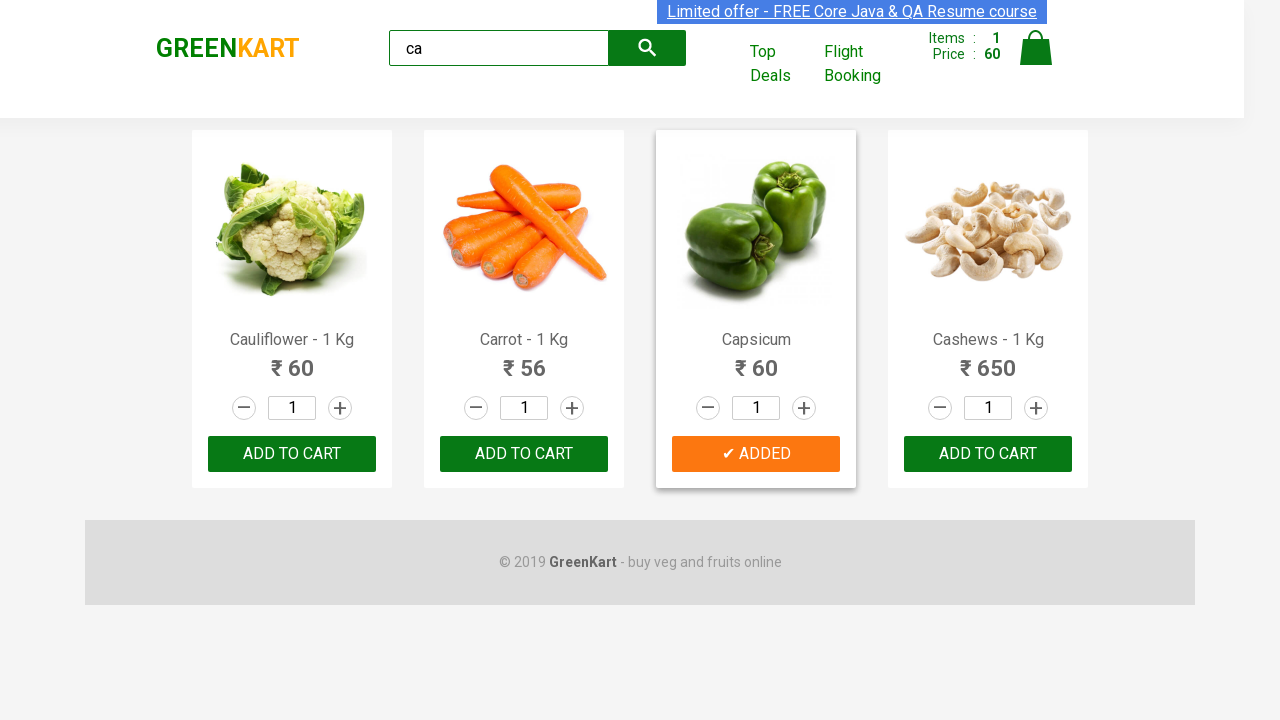

Retrieved product name: Cauliflower - 1 Kg
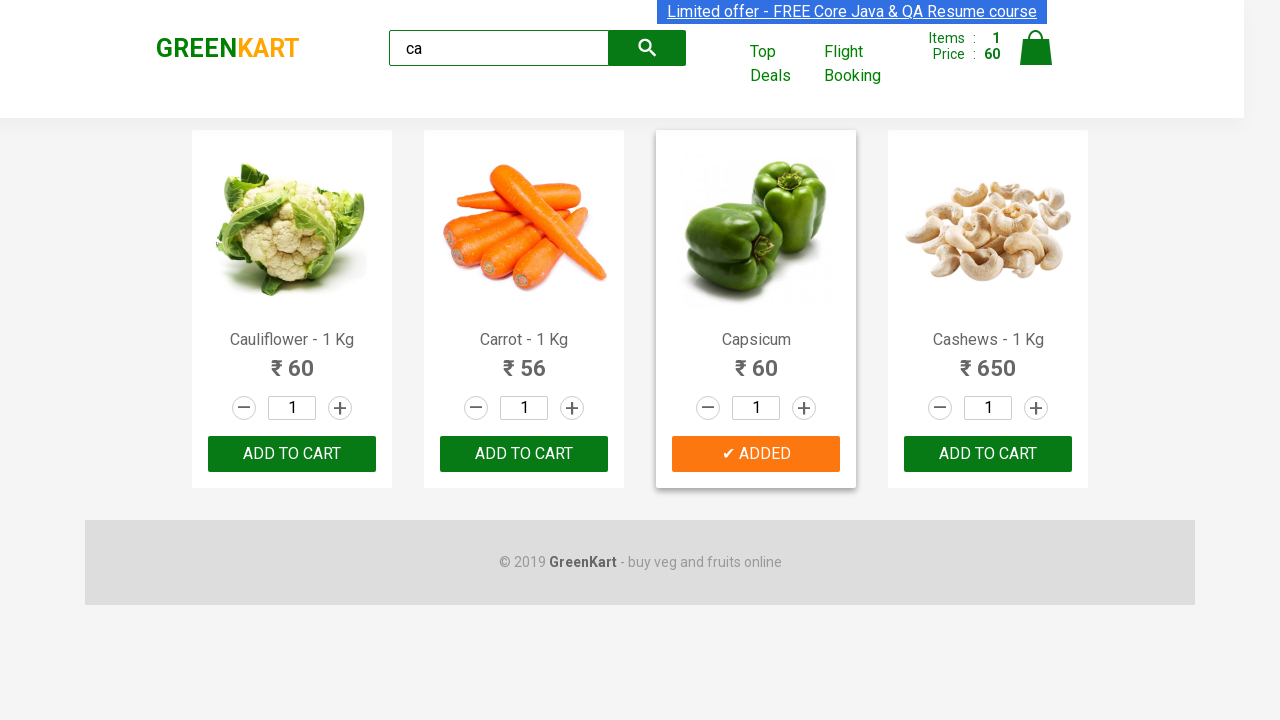

Retrieved product name: Carrot - 1 Kg
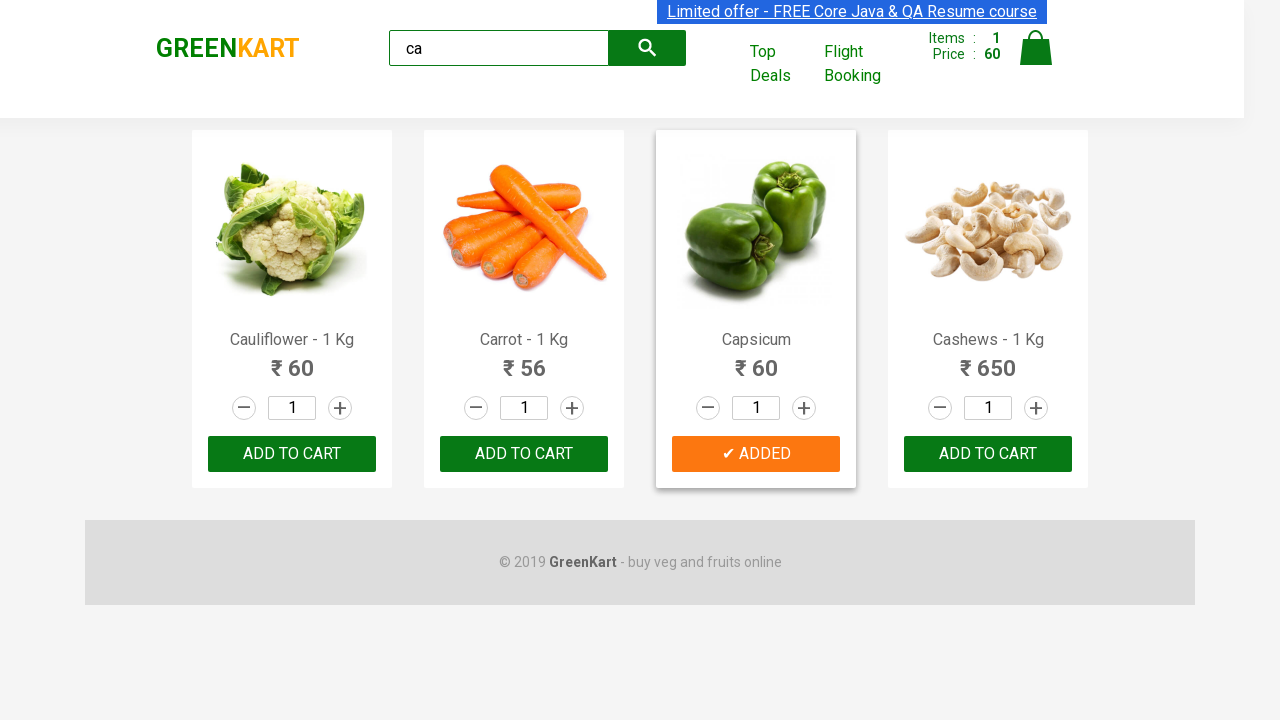

Retrieved product name: Capsicum
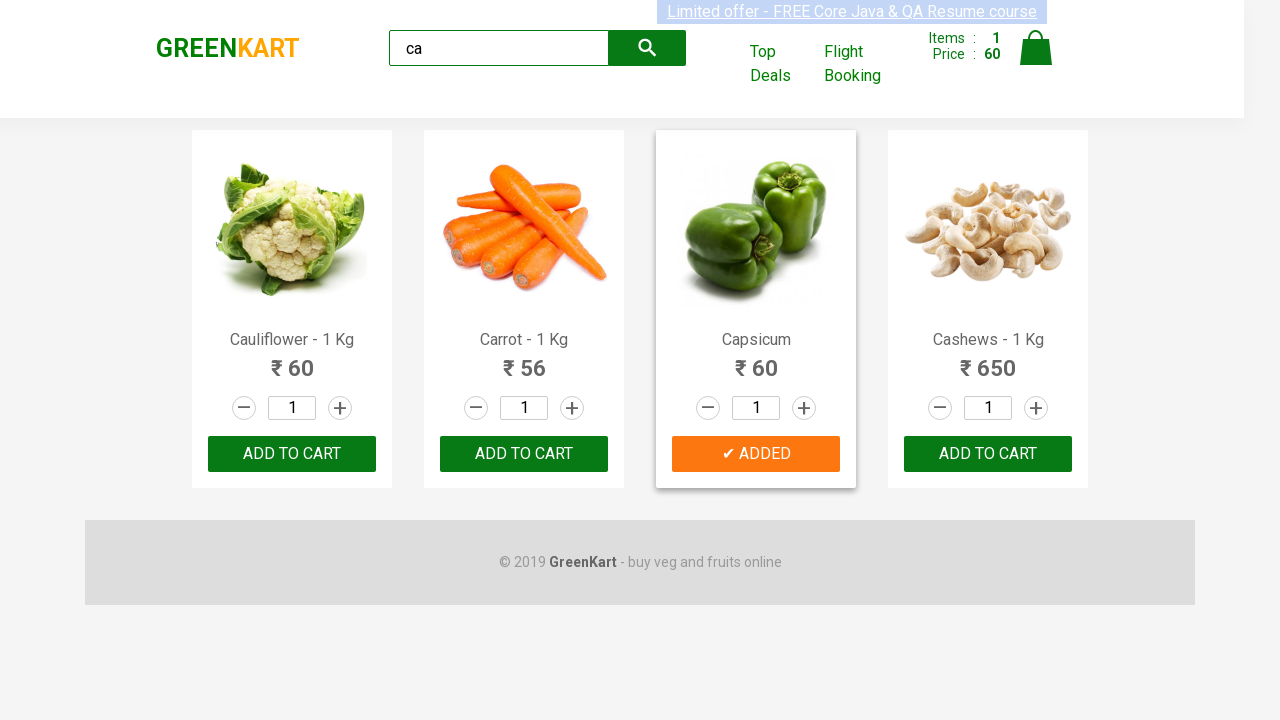

Retrieved product name: Cashews - 1 Kg
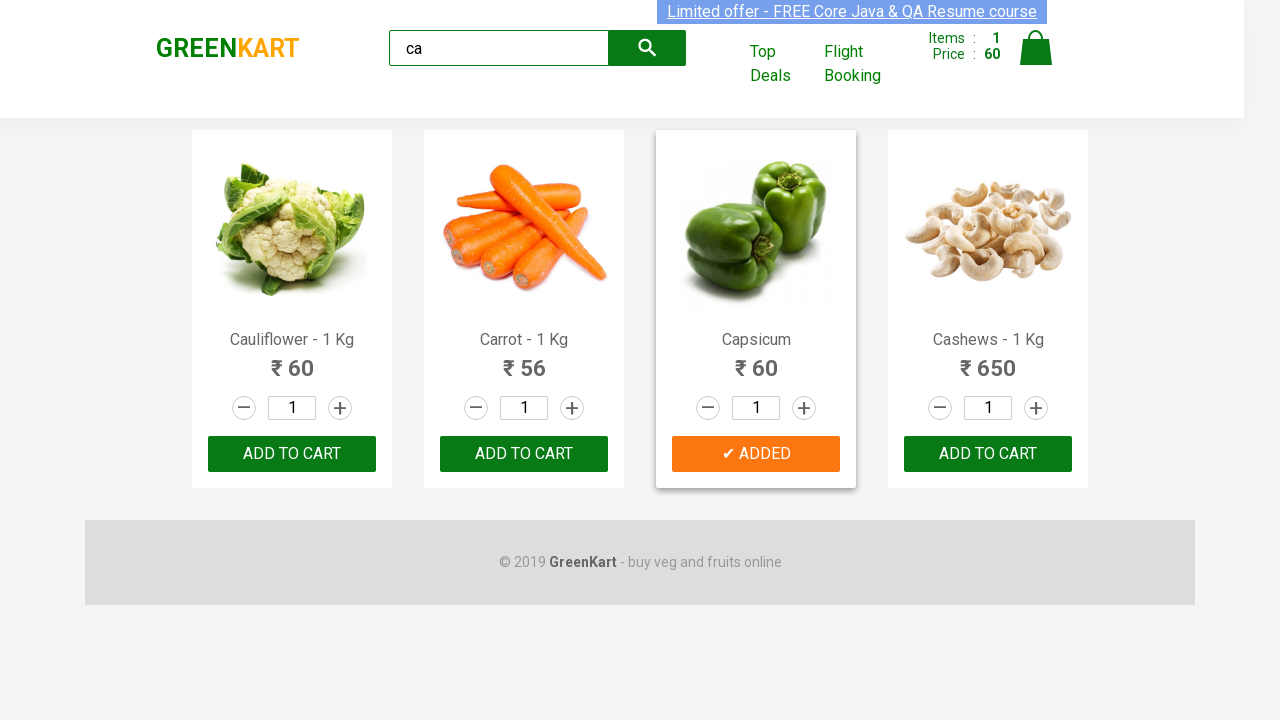

Clicked ADD TO CART button for Cashews product at (988, 454) on .products .product >> nth=3 >> button
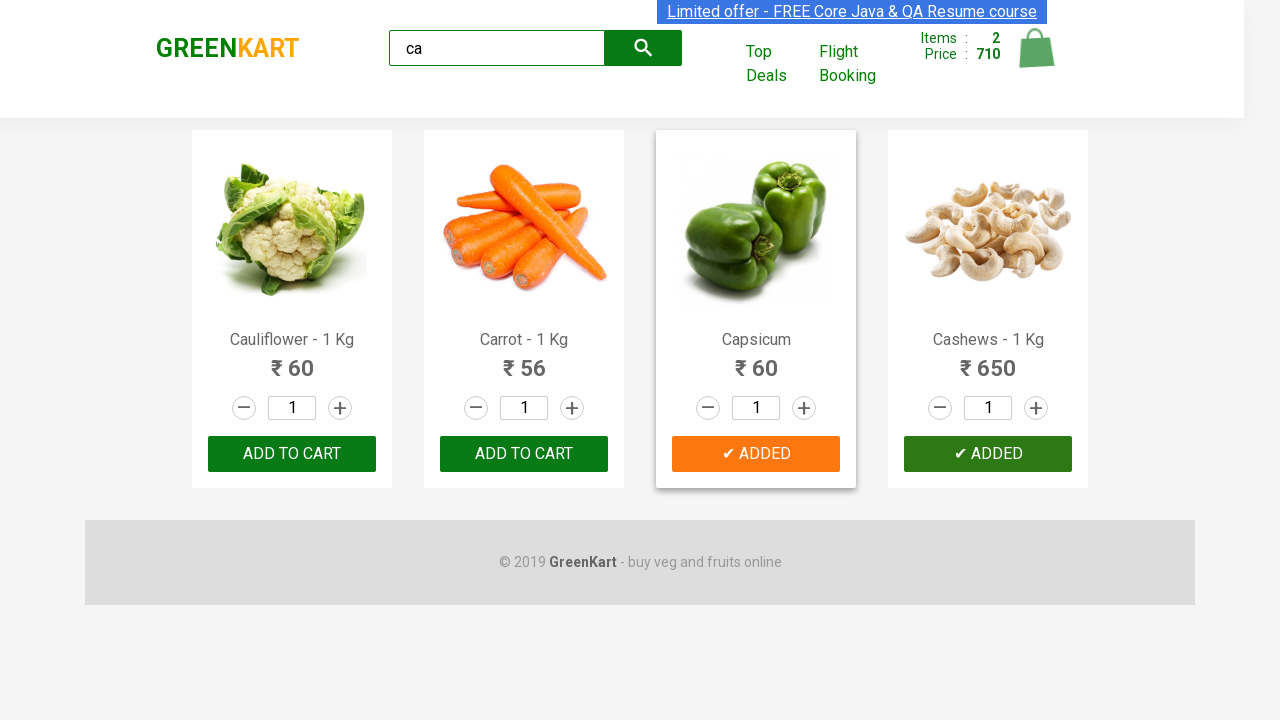

Verified brand text is 'GREENKART'
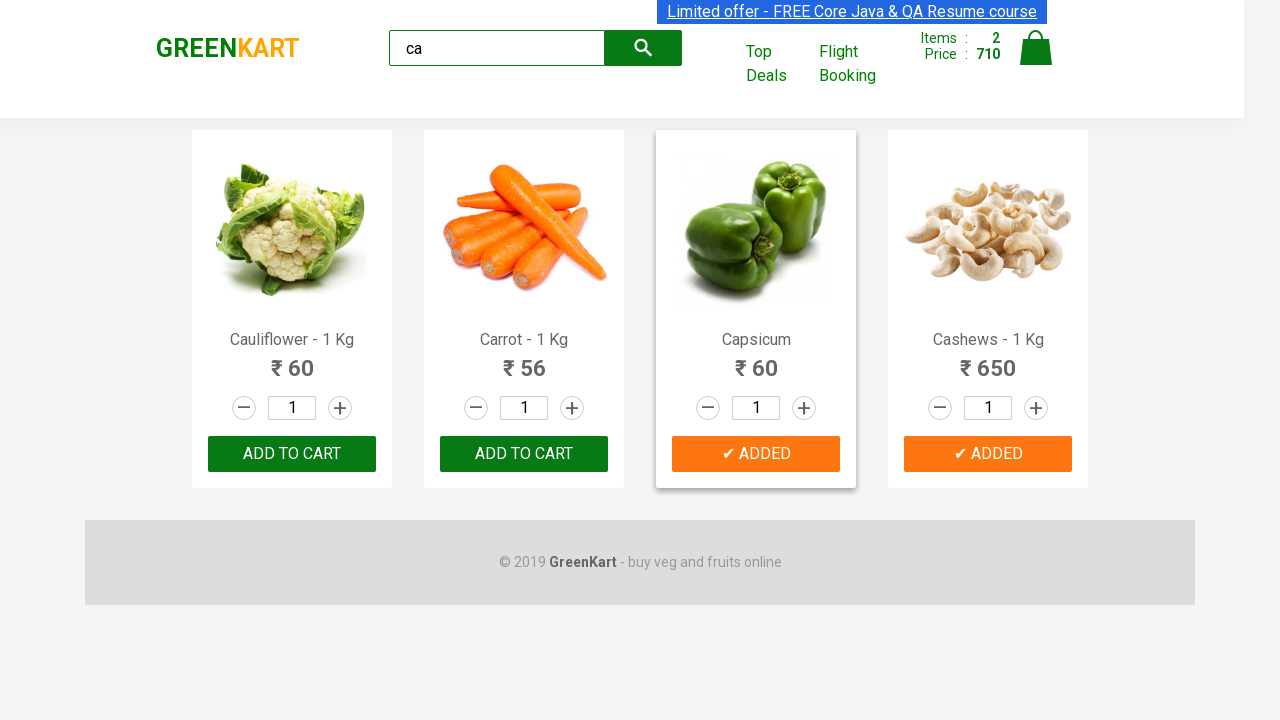

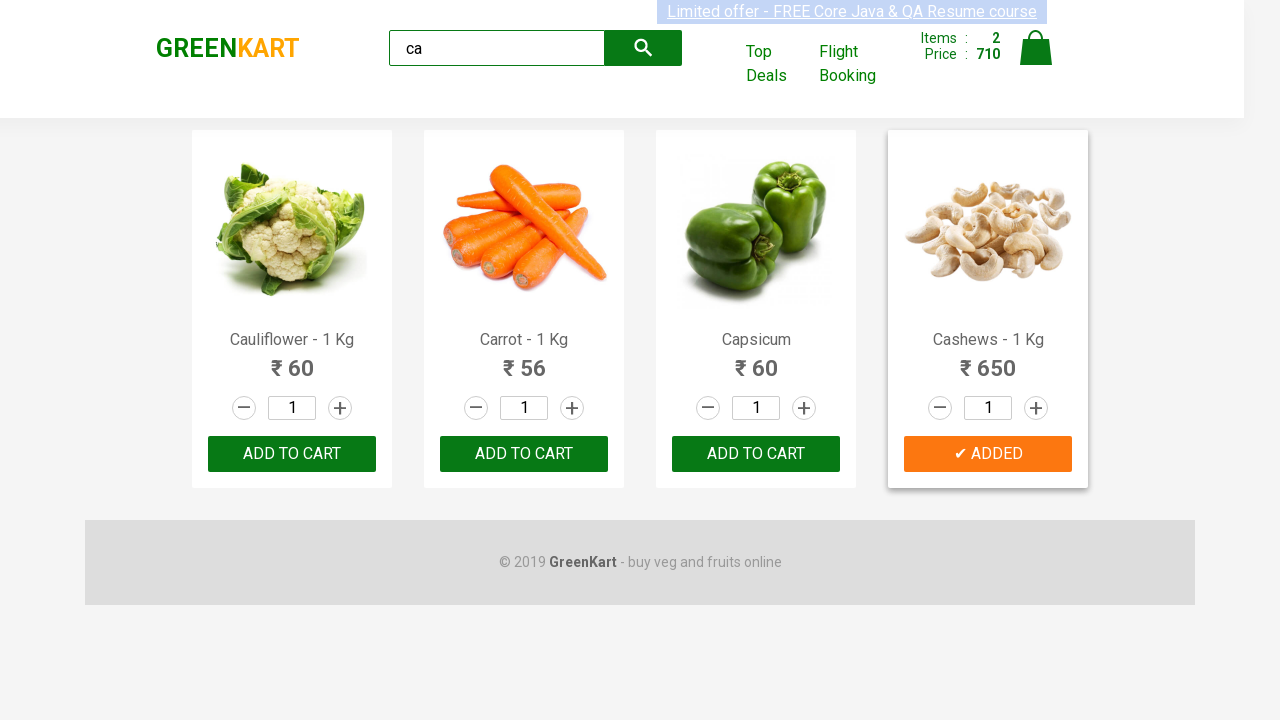